Navigates to the Quotes to Scrape website, verifies the page loads with tags and quotes, then clicks through 5 pages using the "Next" pagination link.

Starting URL: http://quotes.toscrape.com/

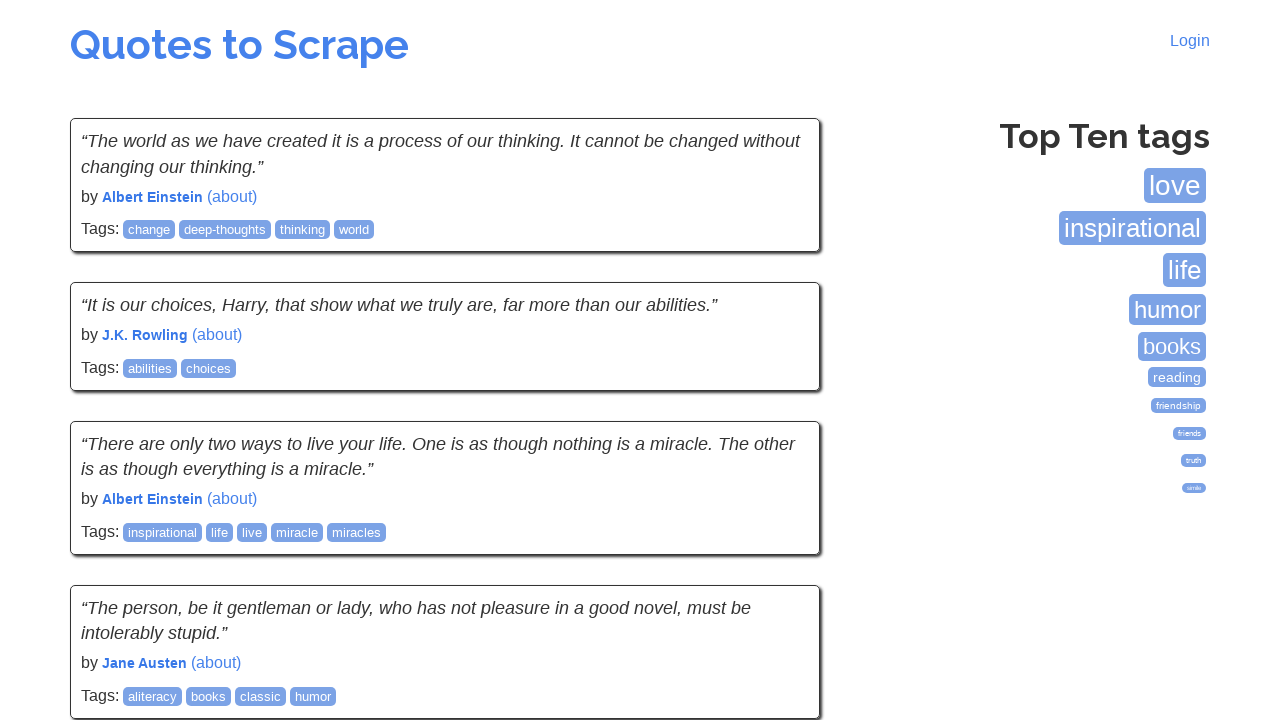

Navigated to Quotes to Scrape website
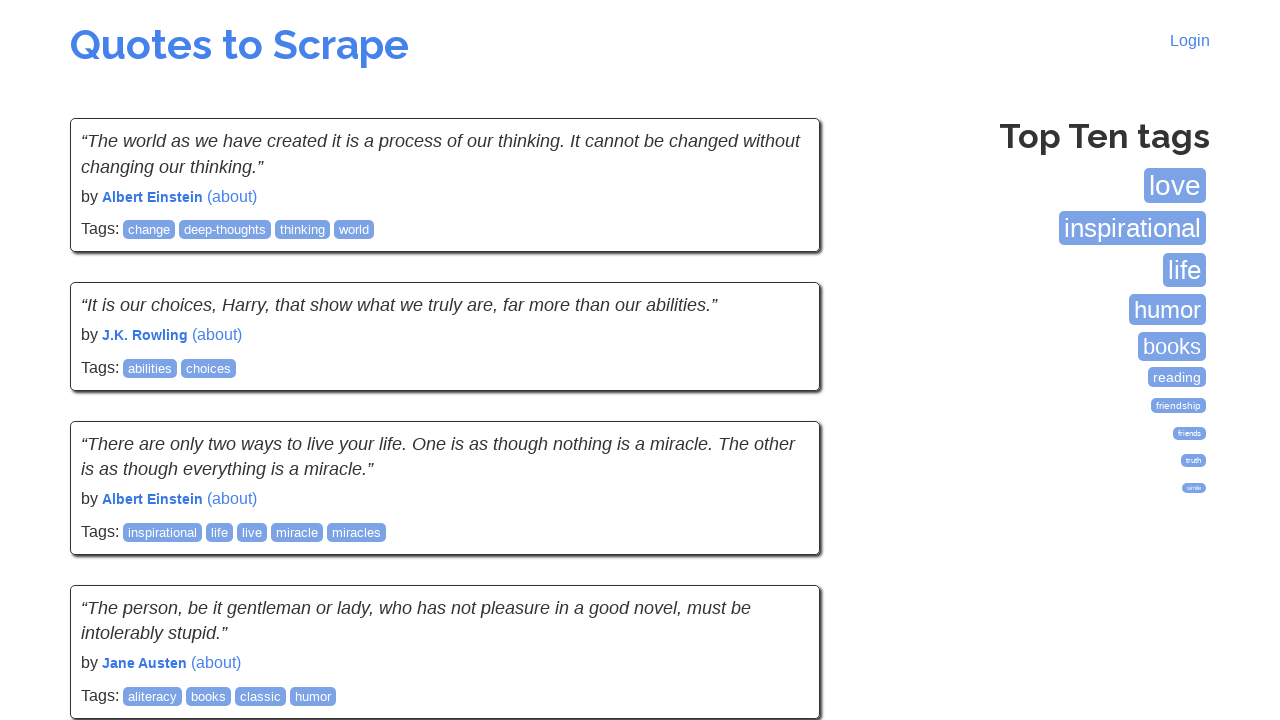

Tags box loaded on page
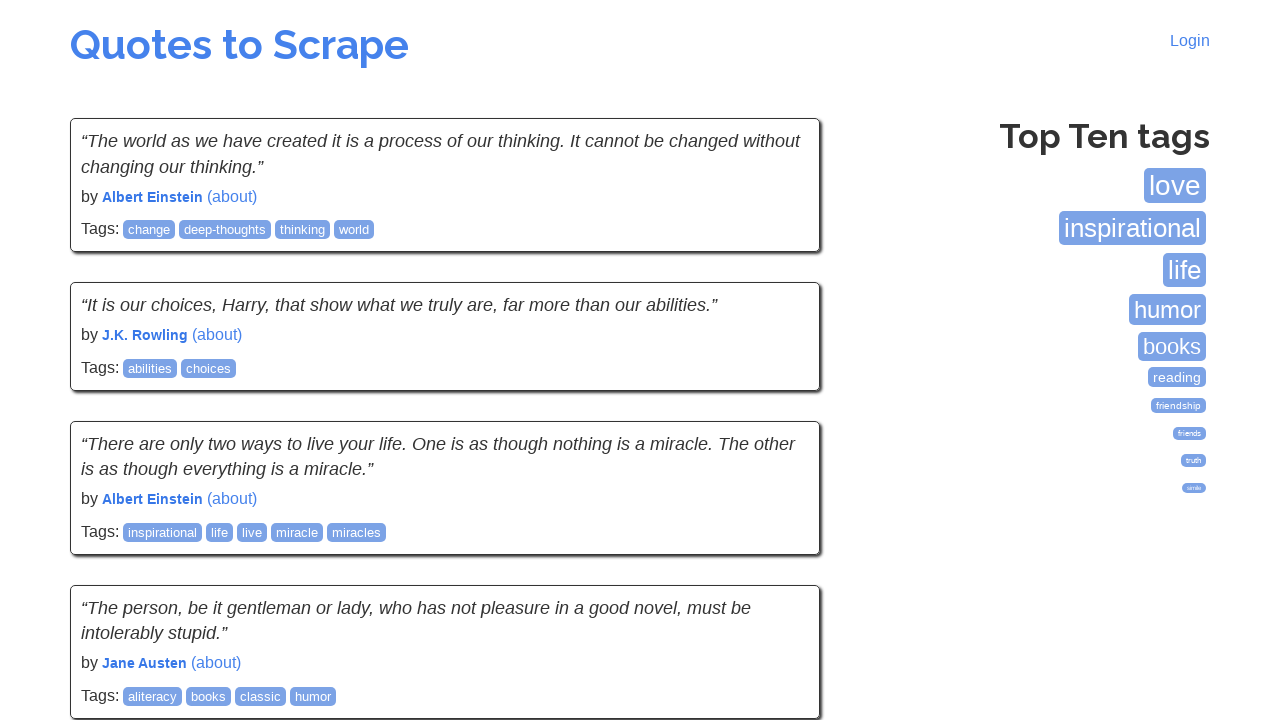

Quotes are displayed on page
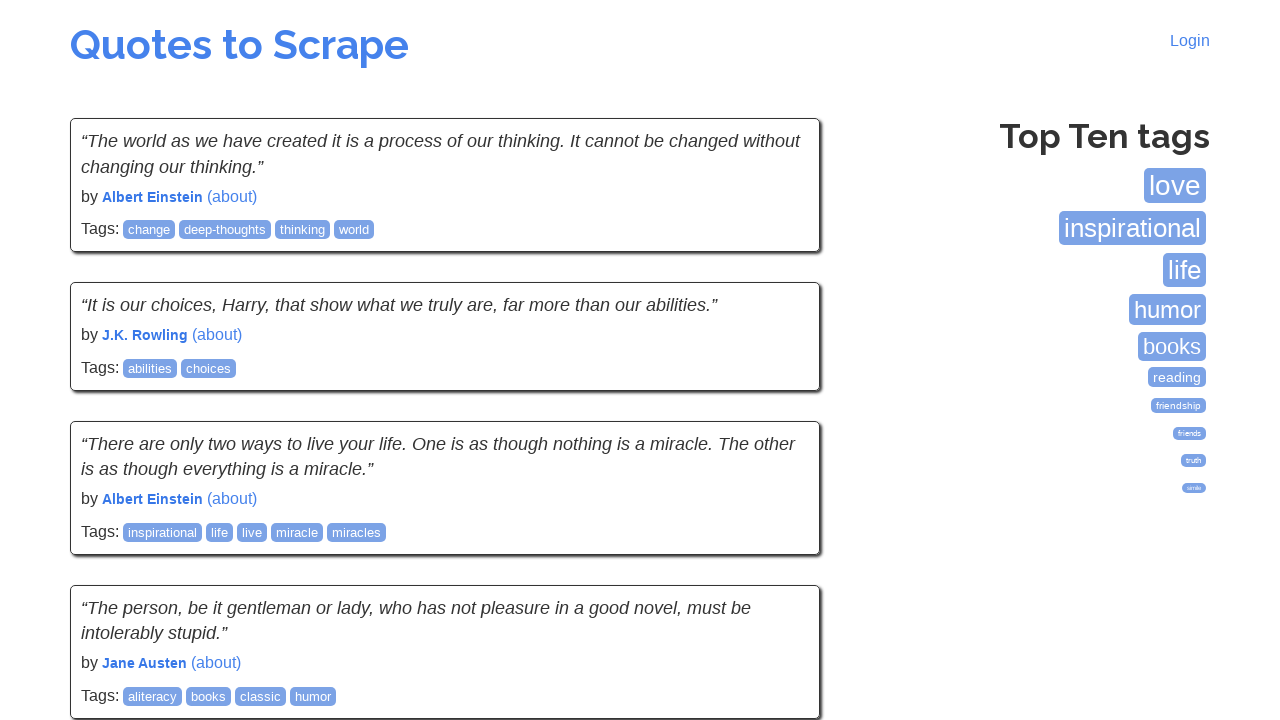

Quotes visible on page 1
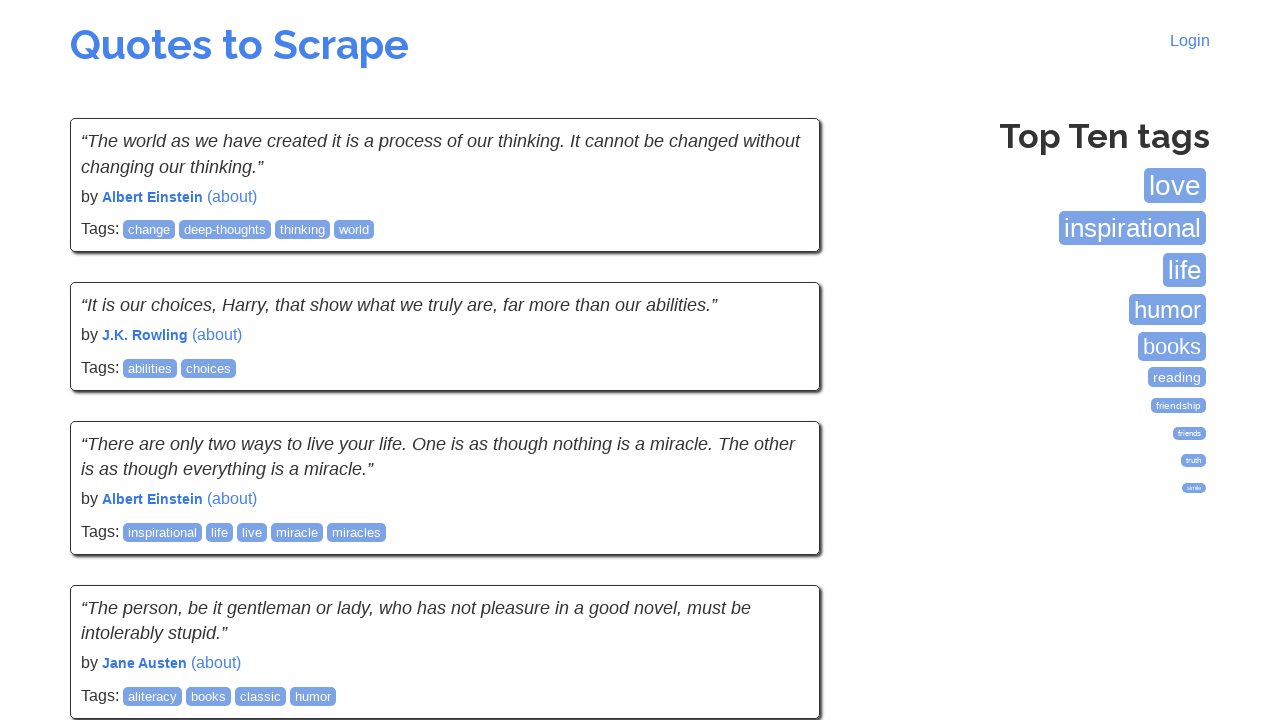

Clicked Next link to navigate to page 2 at (778, 542) on a:has-text('Next')
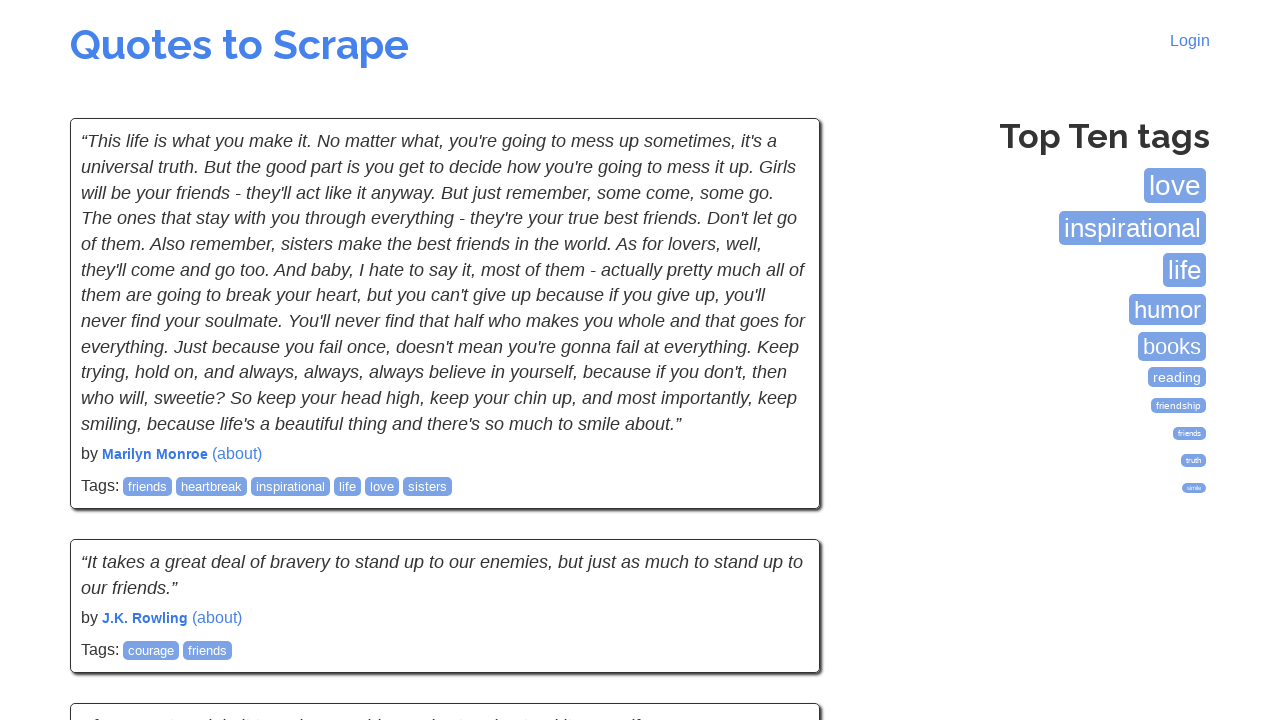

Quotes visible on page 2
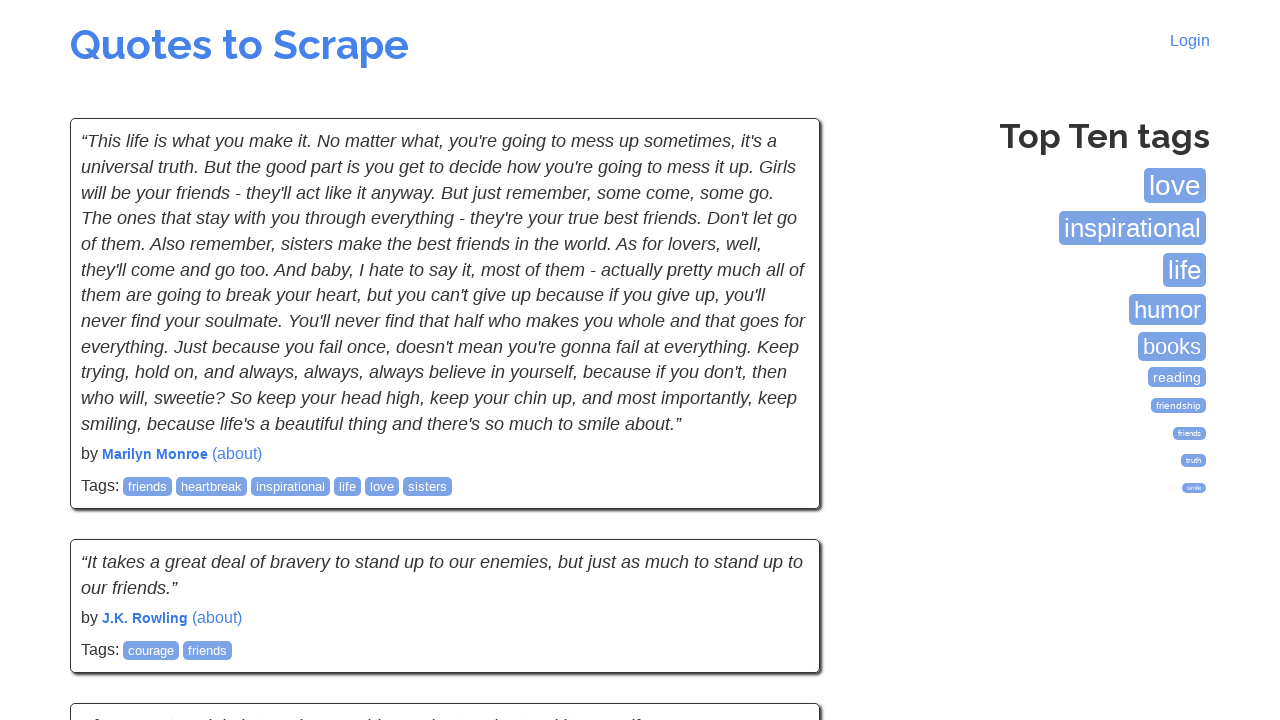

Clicked Next link to navigate to page 3 at (778, 542) on a:has-text('Next')
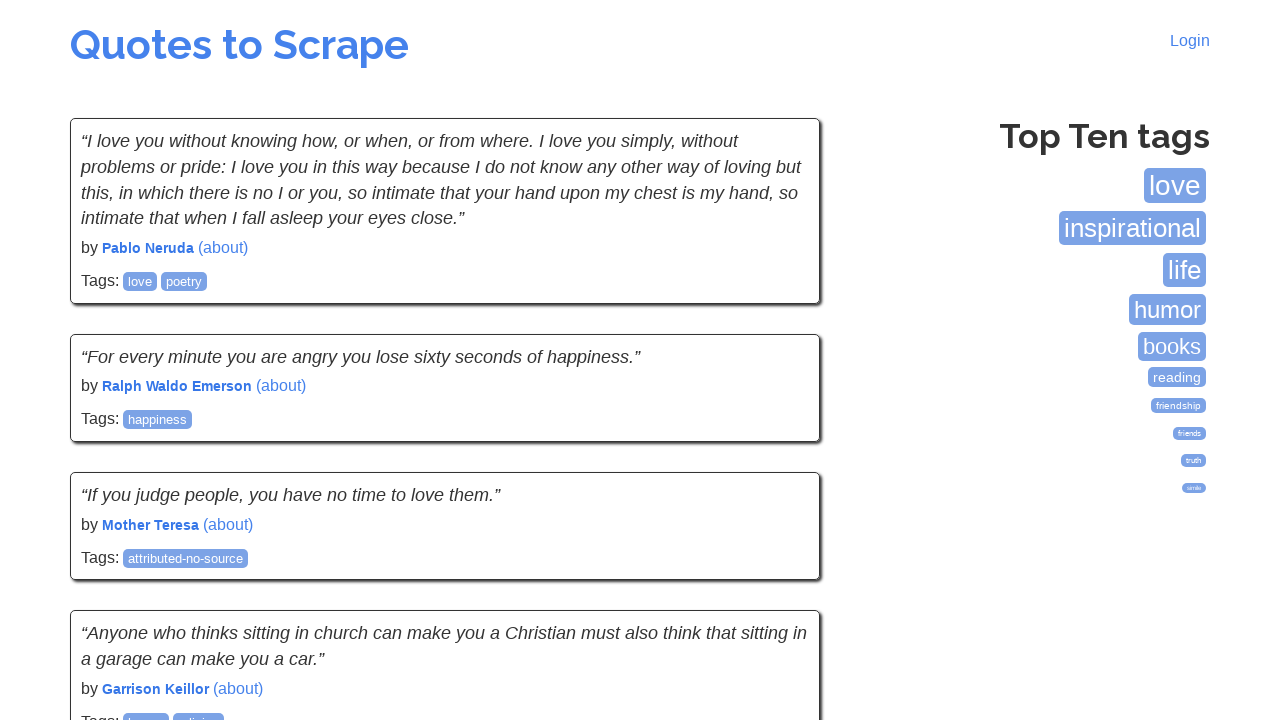

Quotes visible on page 3
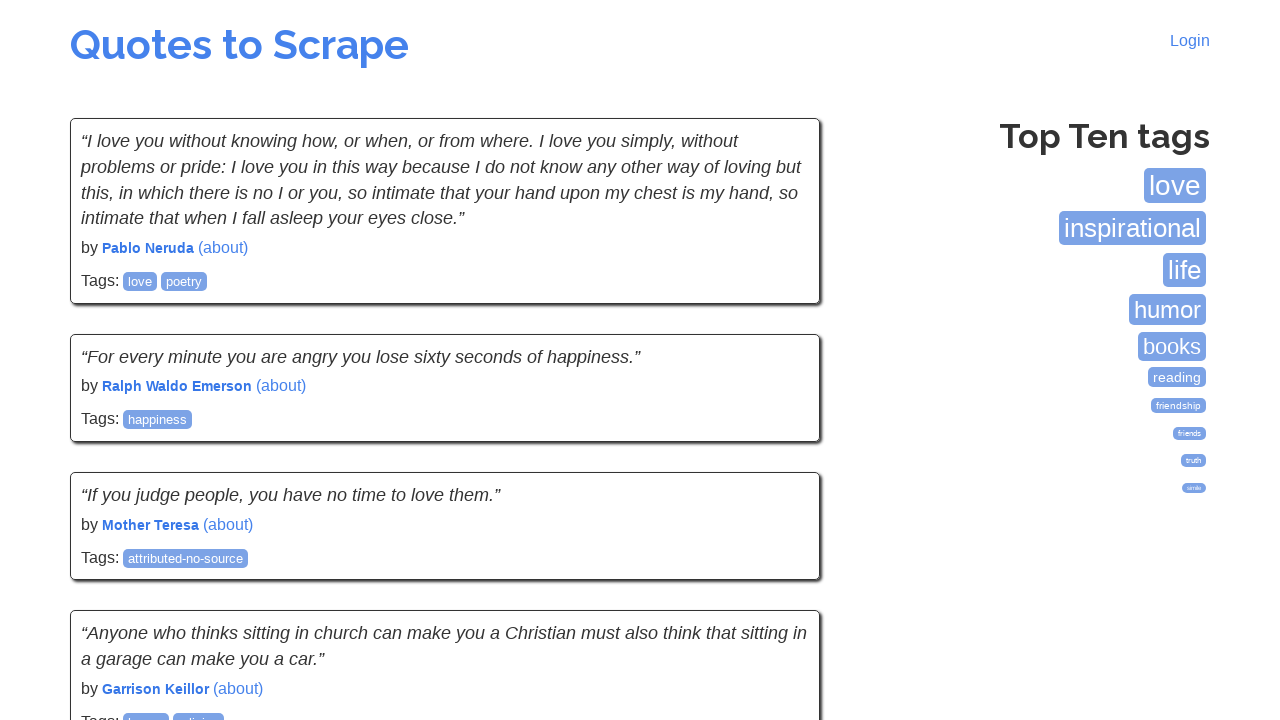

Clicked Next link to navigate to page 4 at (778, 542) on a:has-text('Next')
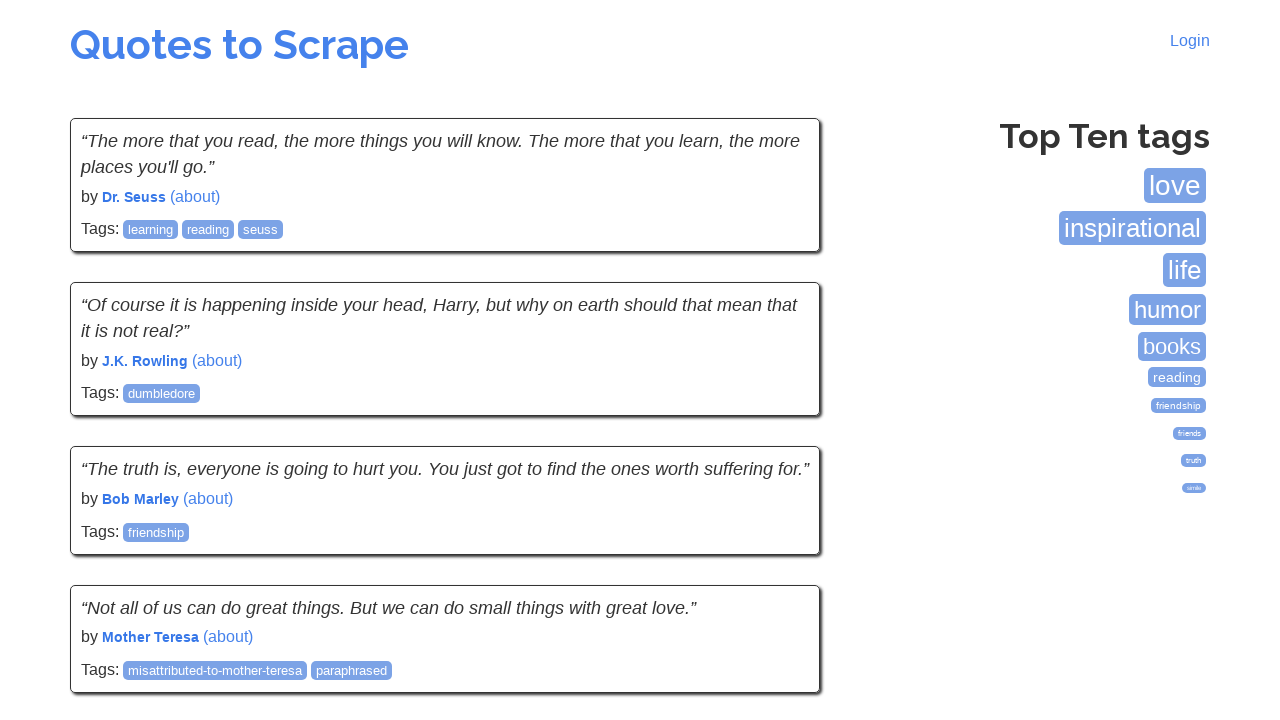

Quotes visible on page 4
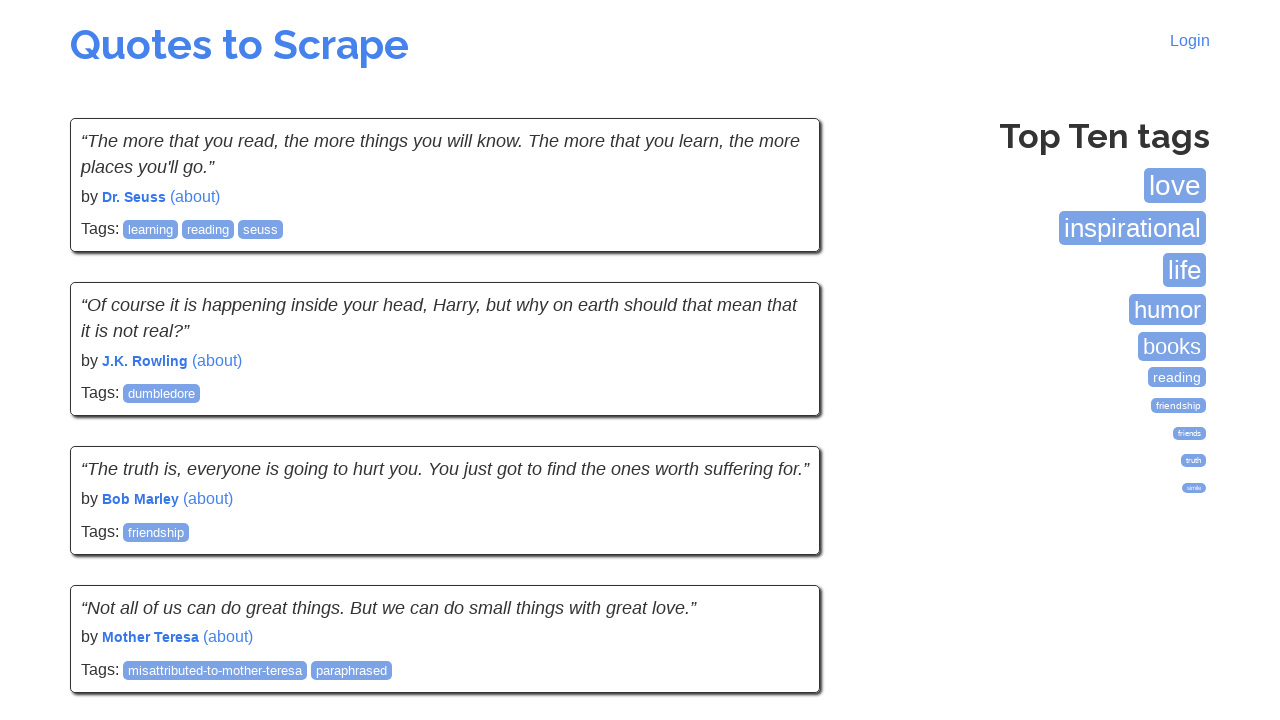

Clicked Next link to navigate to page 5 at (778, 542) on a:has-text('Next')
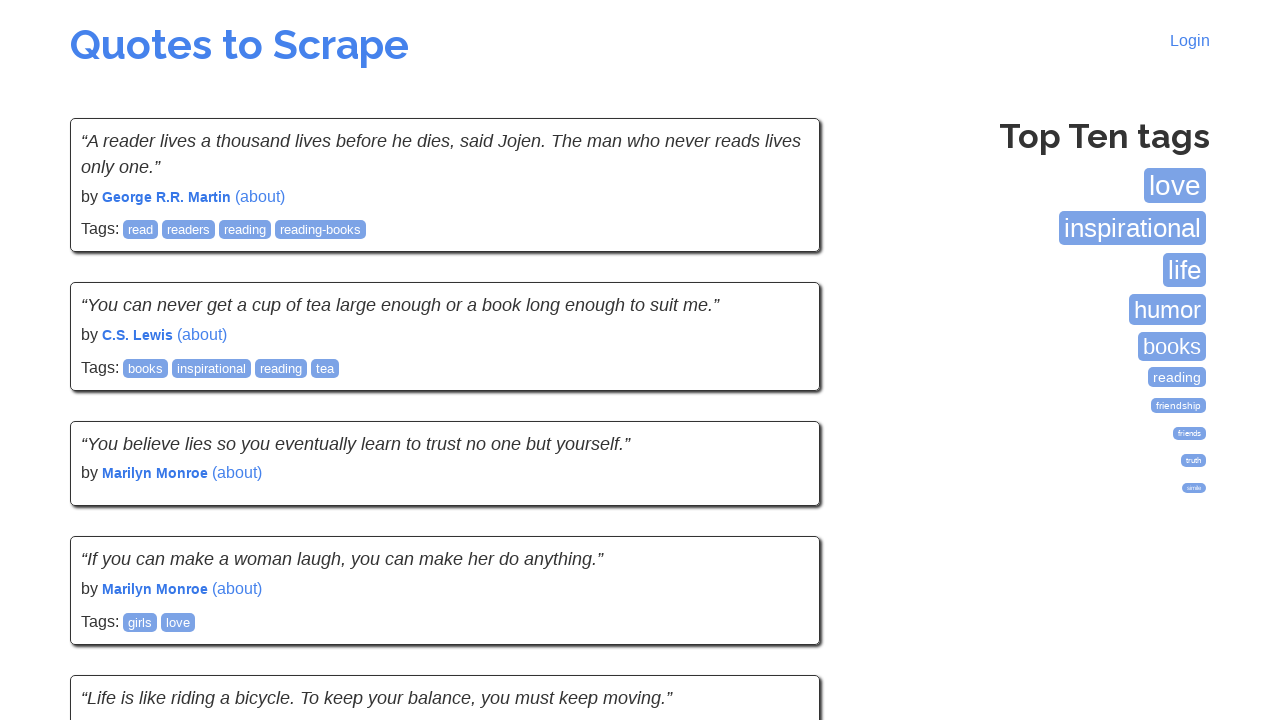

Quotes visible on page 5
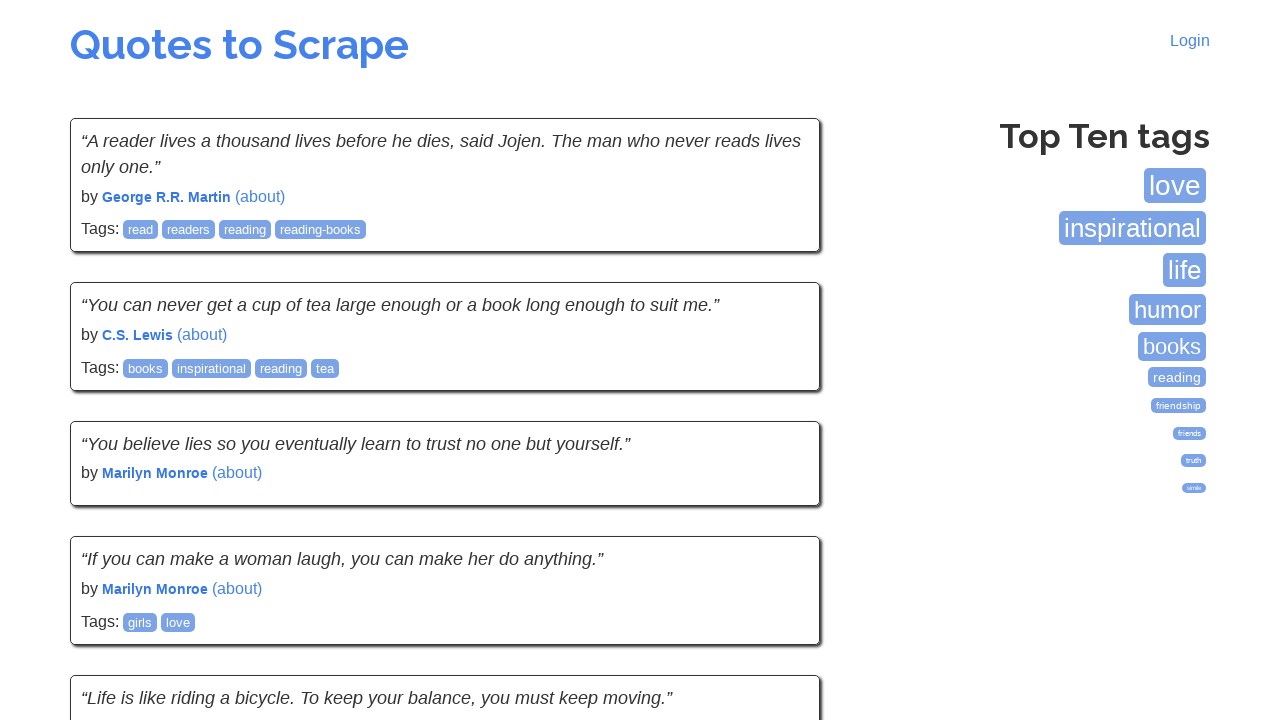

Clicked Next link to navigate to page 6 at (778, 541) on a:has-text('Next')
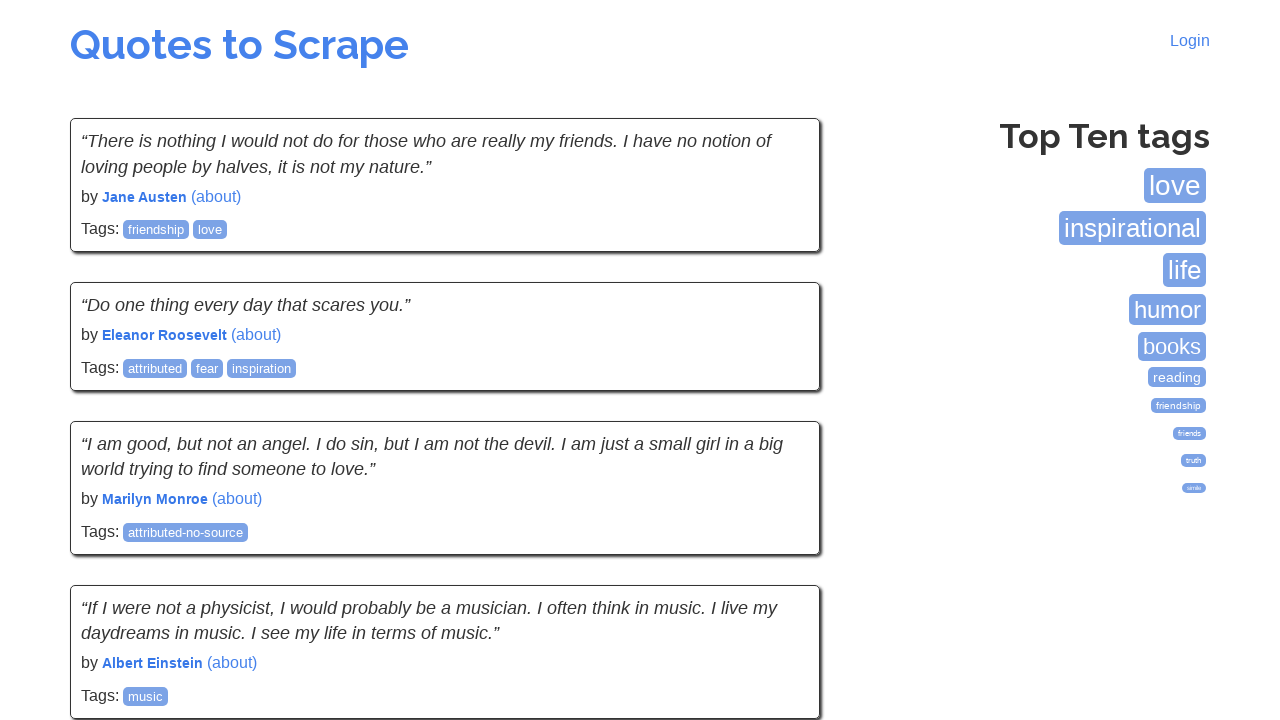

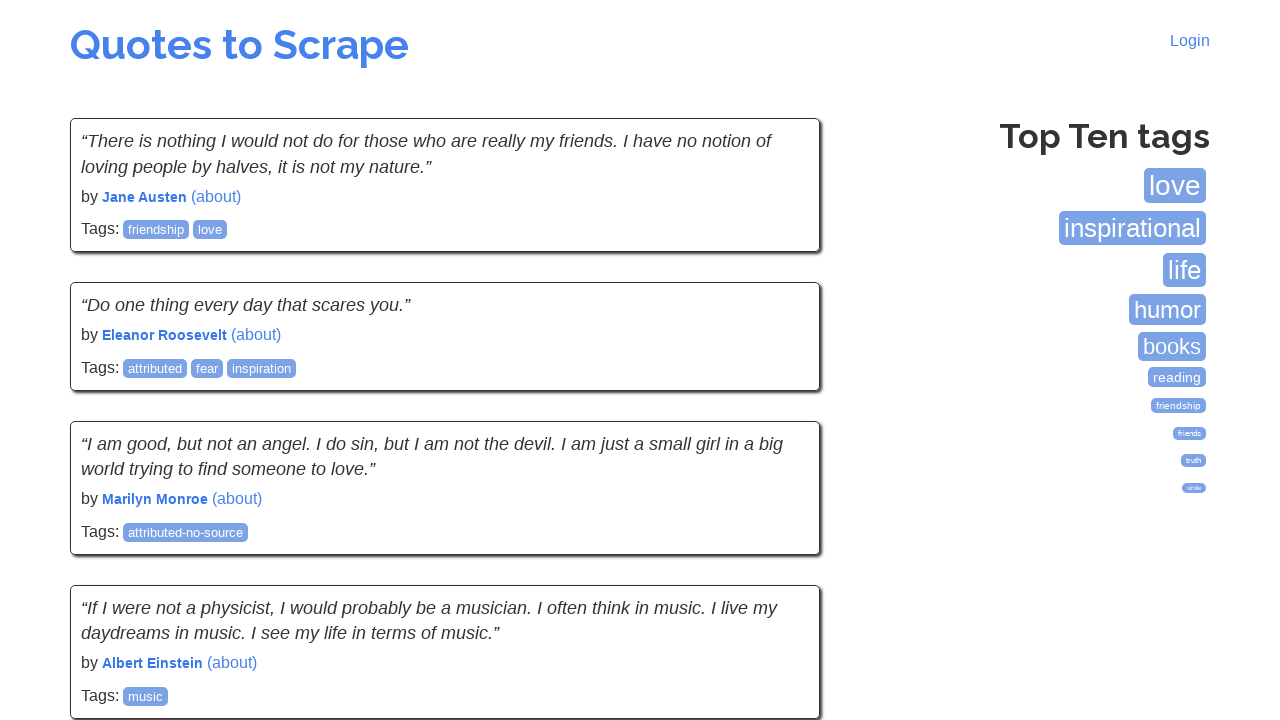